Navigates to example.com, queries for an anchor element, and clicks on it to demonstrate ElementHandle usage

Starting URL: https://example.com

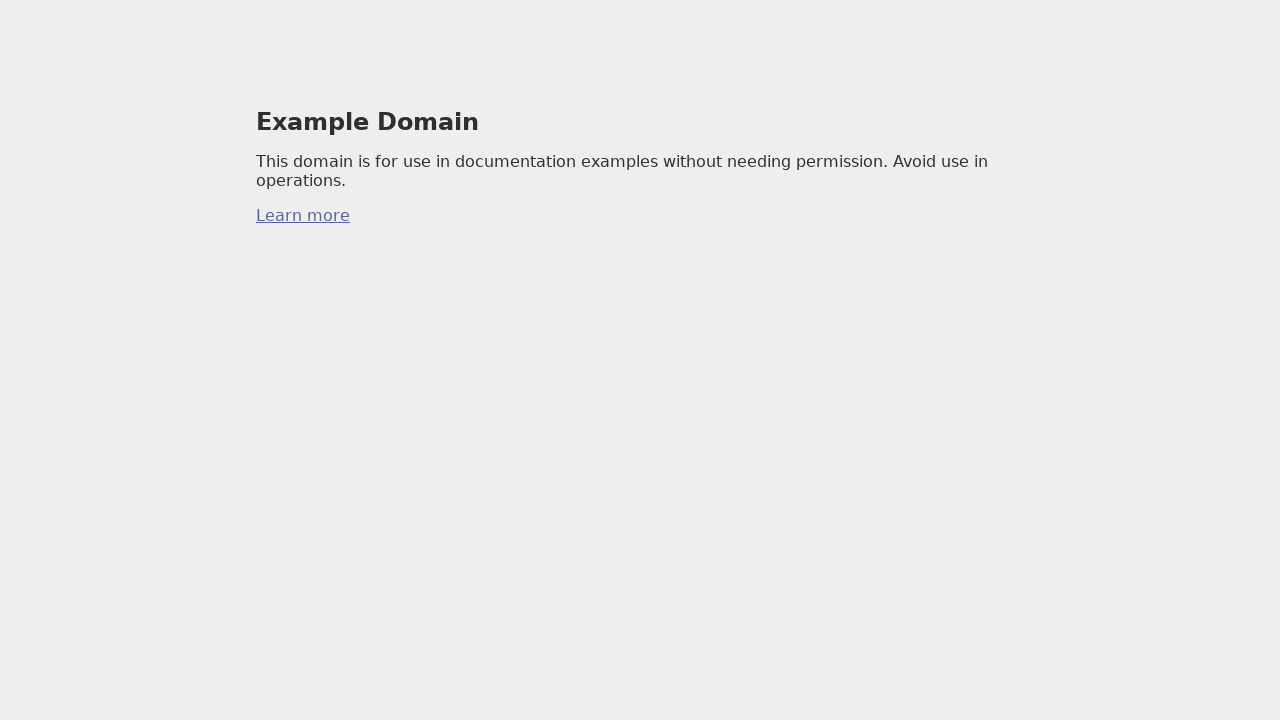

Queried for first anchor element on the page
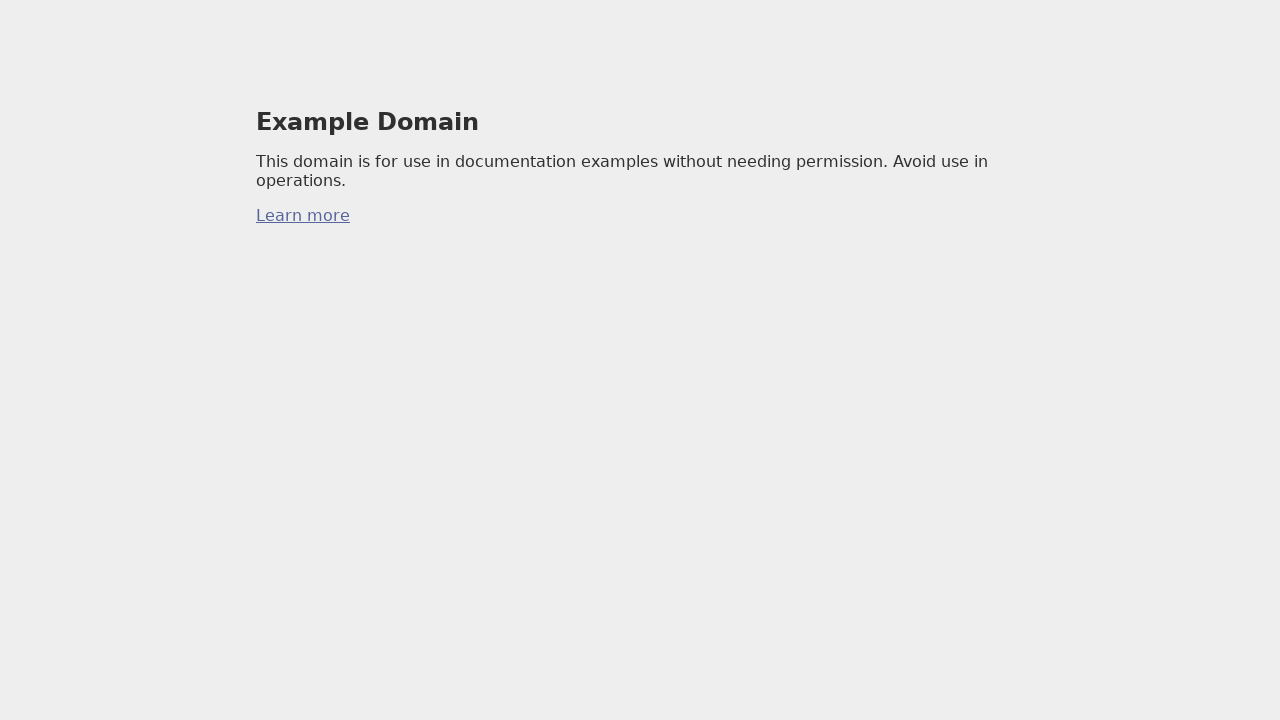

Clicked on the anchor element
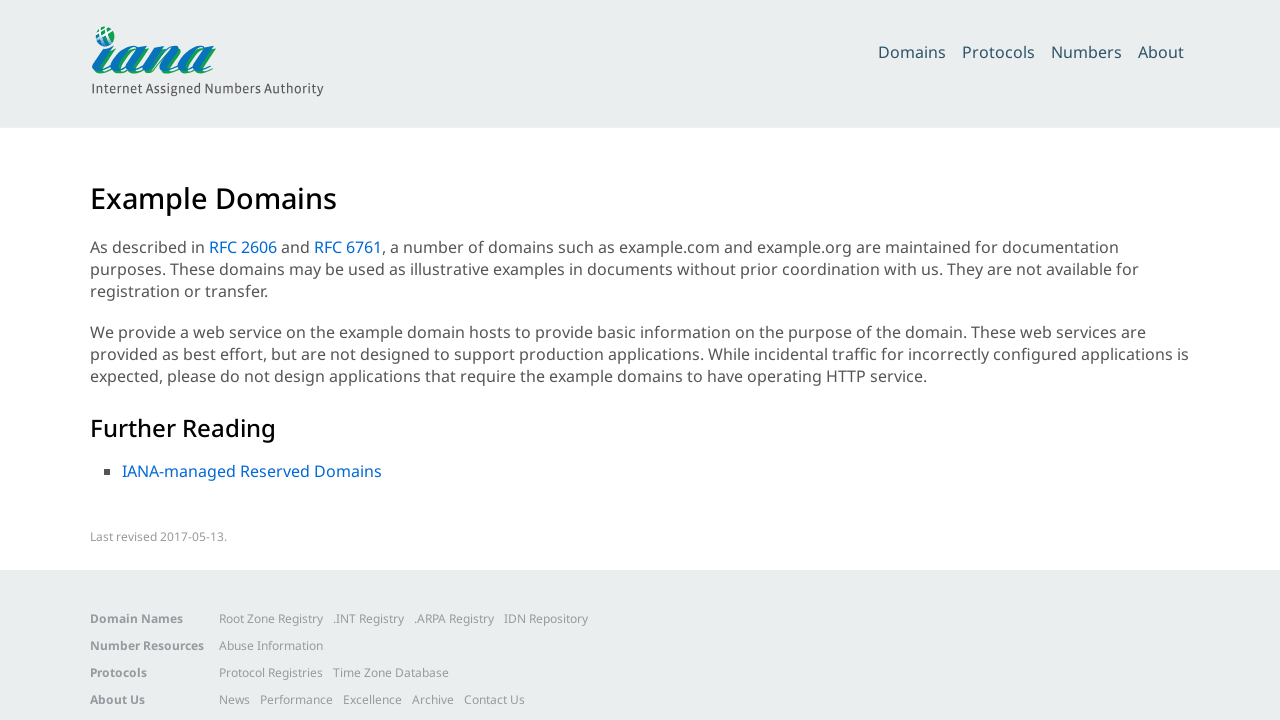

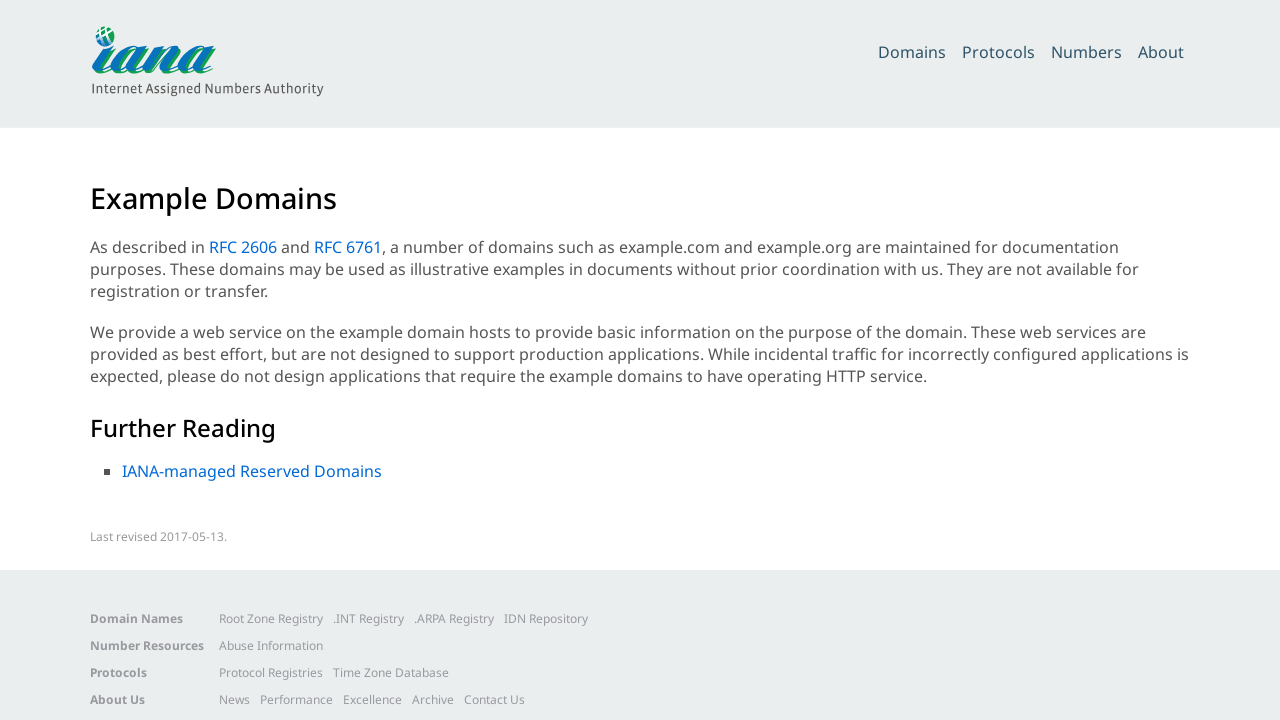